Tests a calculator addition functionality by entering numbers, clicking the addition operator, entering more numbers, and clicking equals to get the result

Starting URL: http://only-testing-blog.blogspot.com/2014/04/add.html

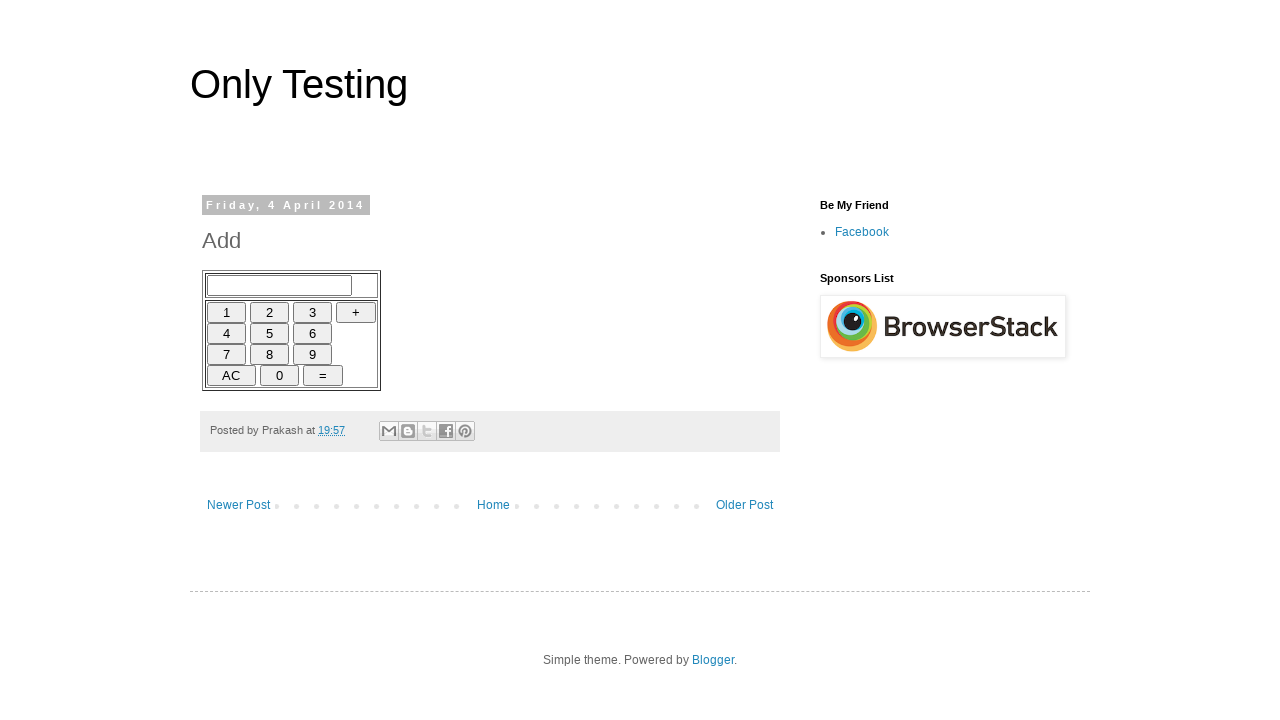

Entered first number '55' in calculator input field on input[name='Numbers']
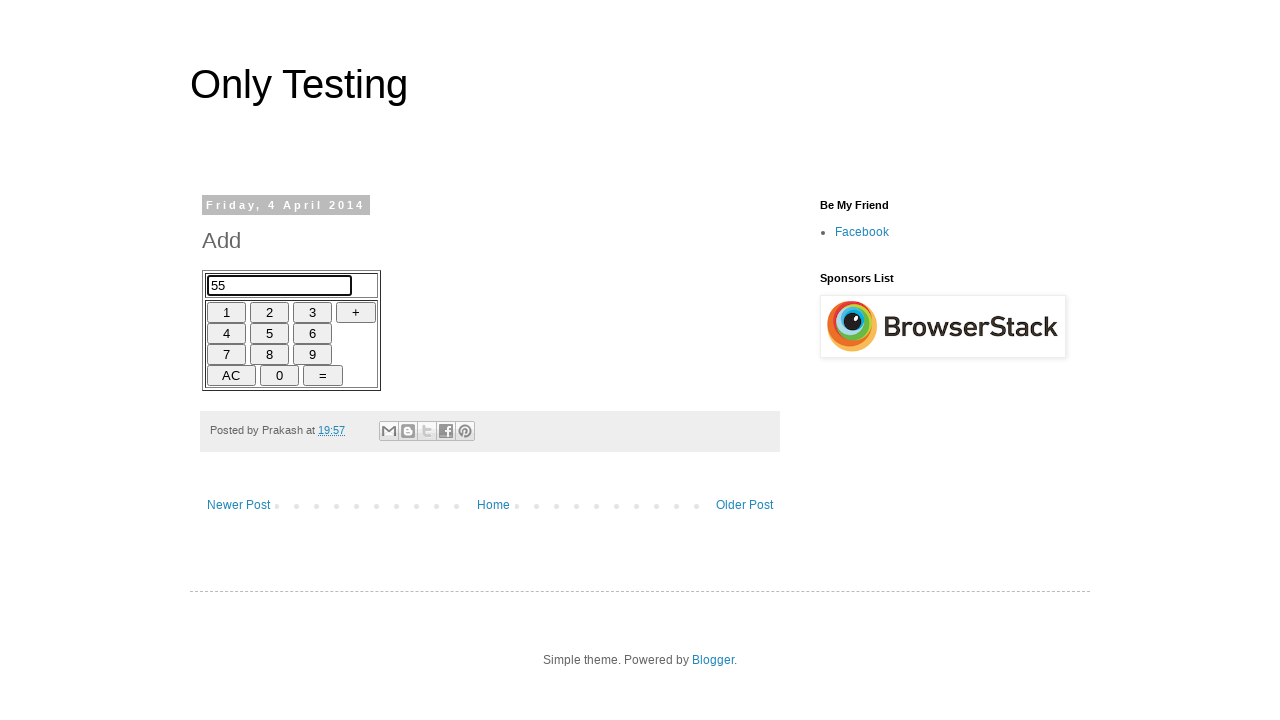

Clicked addition operator button at (356, 312) on input[onclick="document.Calc.Numbers.value += '+'"]
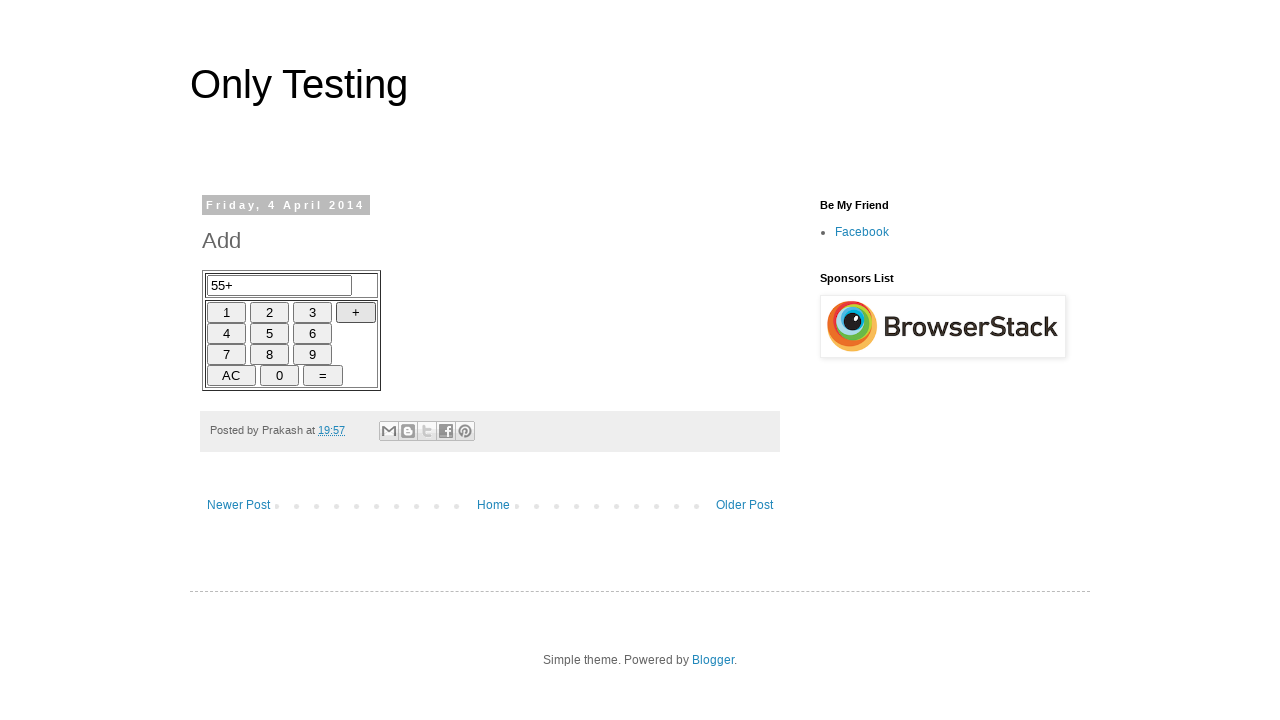

Retrieved current calculator value with addition operator appended
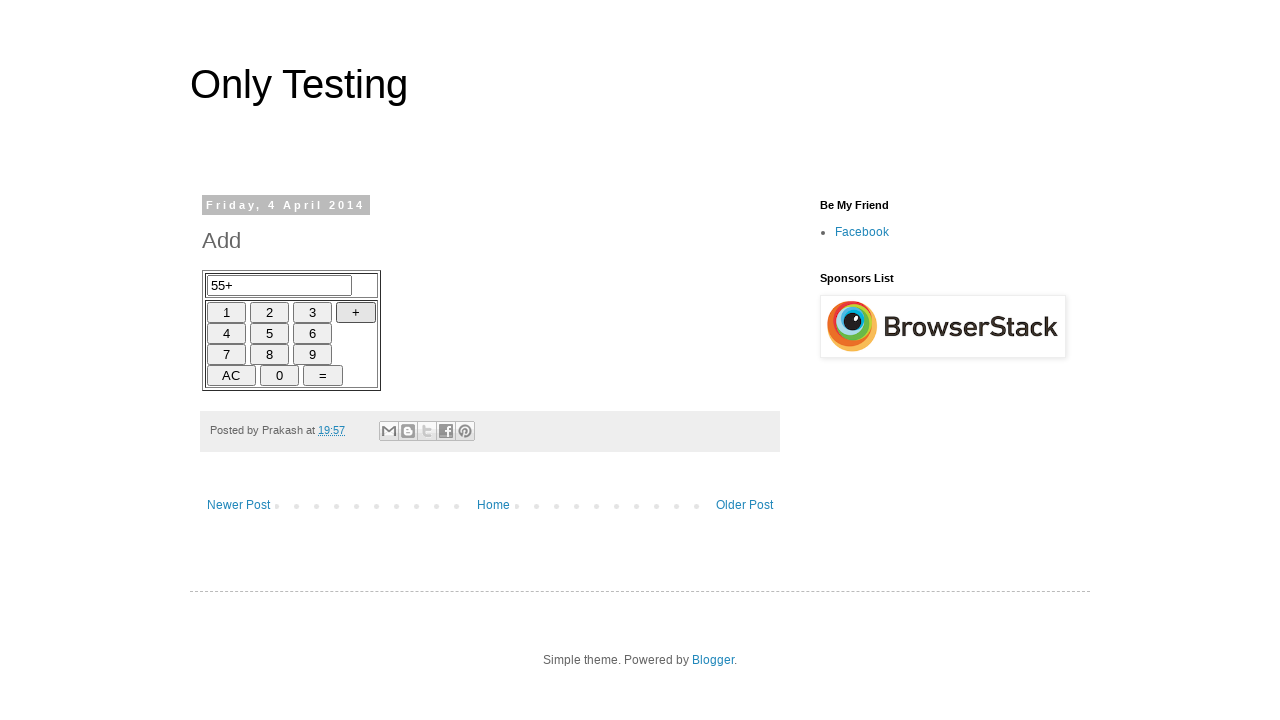

Entered second number '44' after the addition operator on input[name='Numbers']
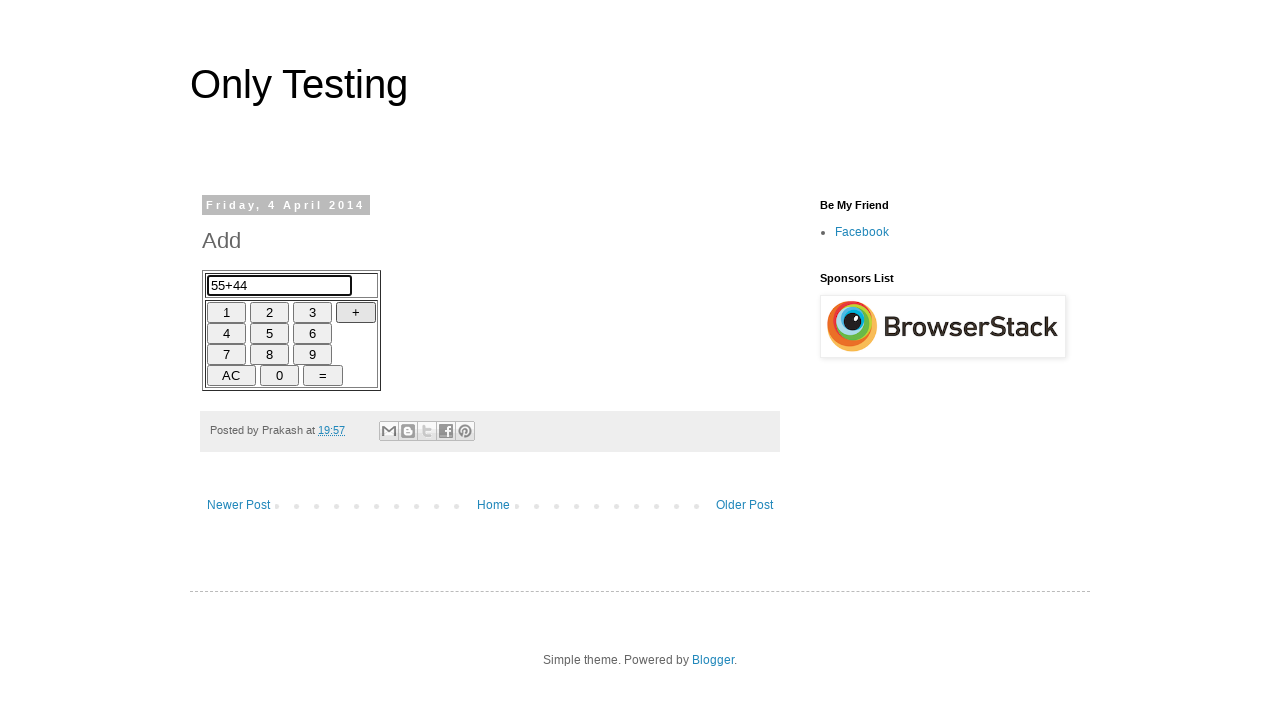

Clicked equals button to perform calculation at (323, 375) on input[onclick='document.Calc.Numbers.value = eval(Calc.Numbers.value)']
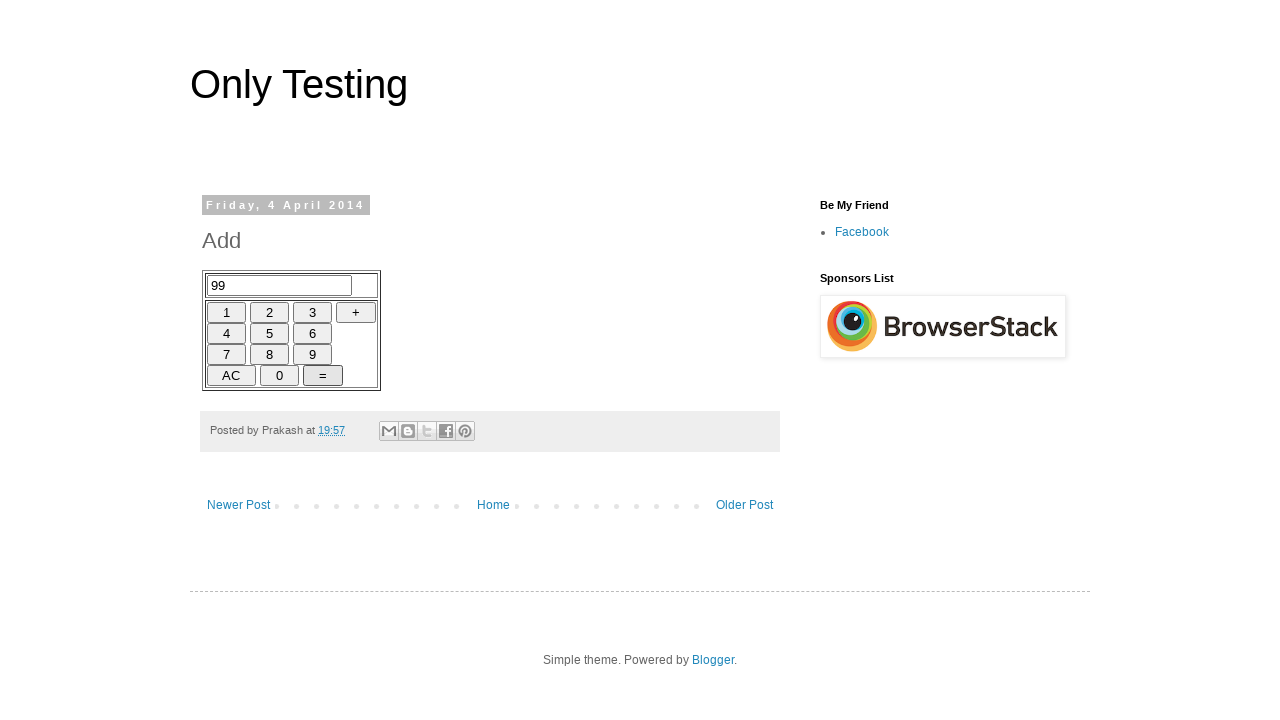

Waited 500ms for calculation to complete
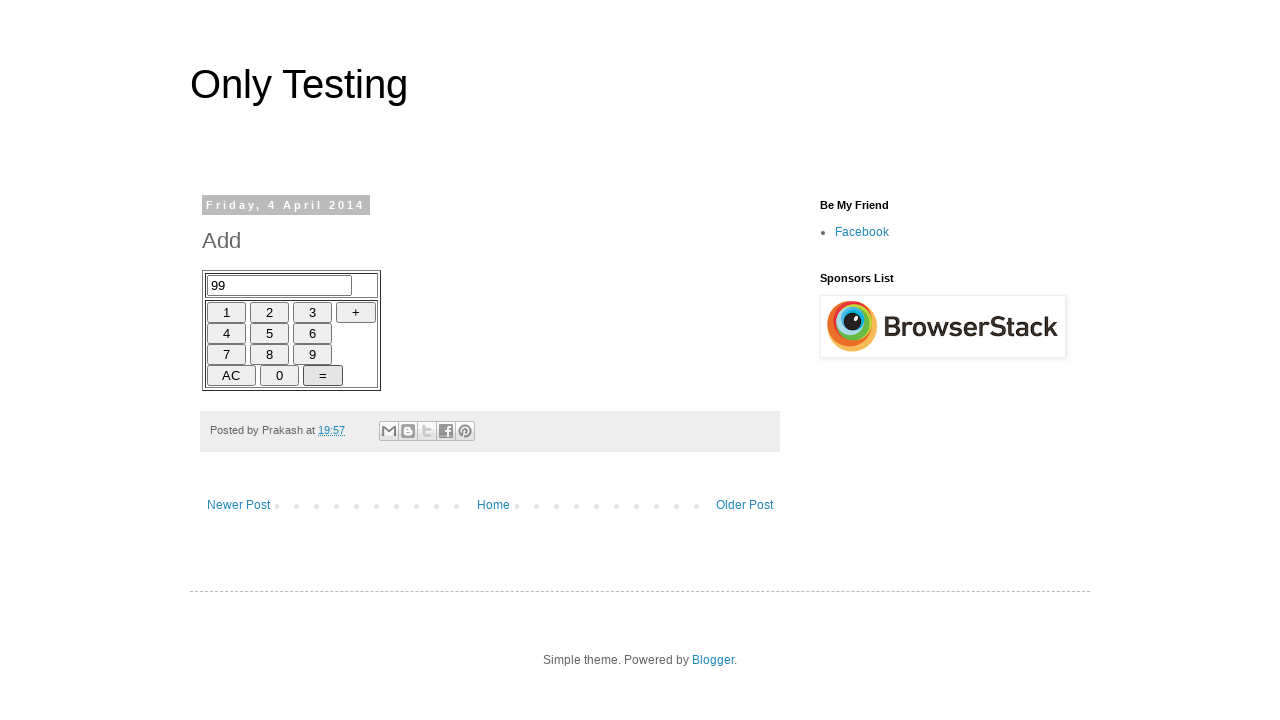

Retrieved calculation result: 99
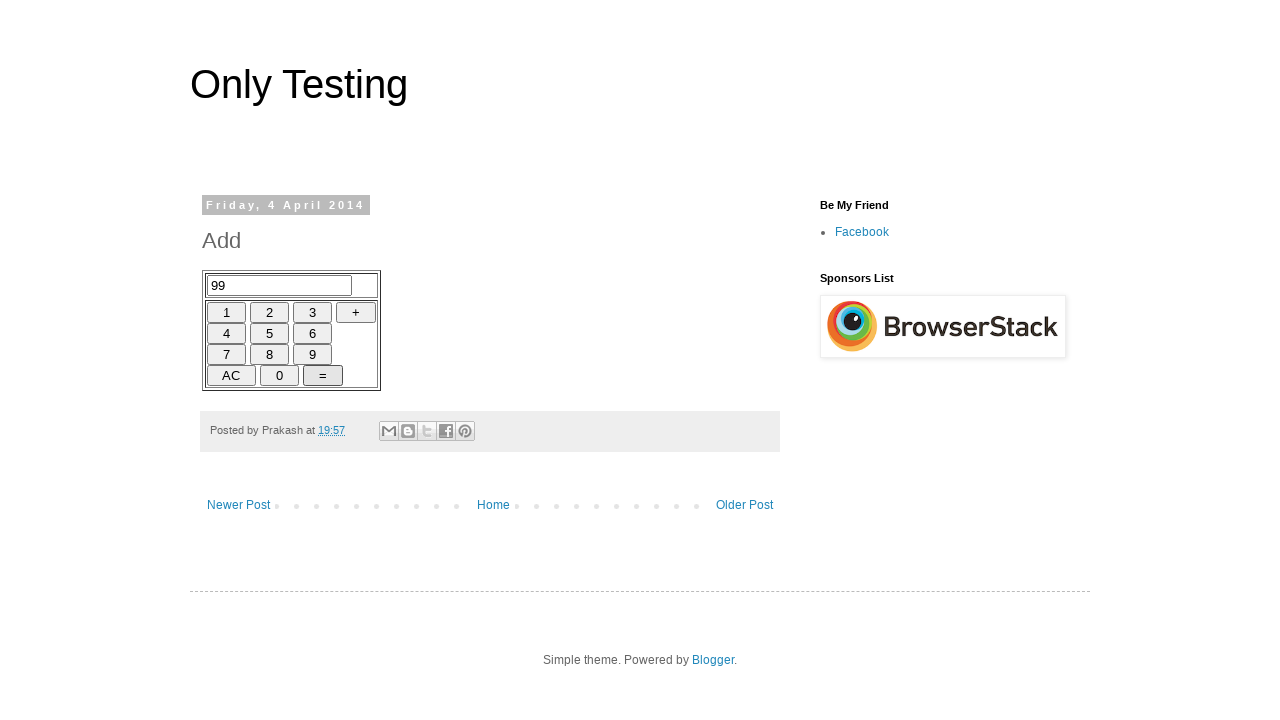

Printed calculation result: 99
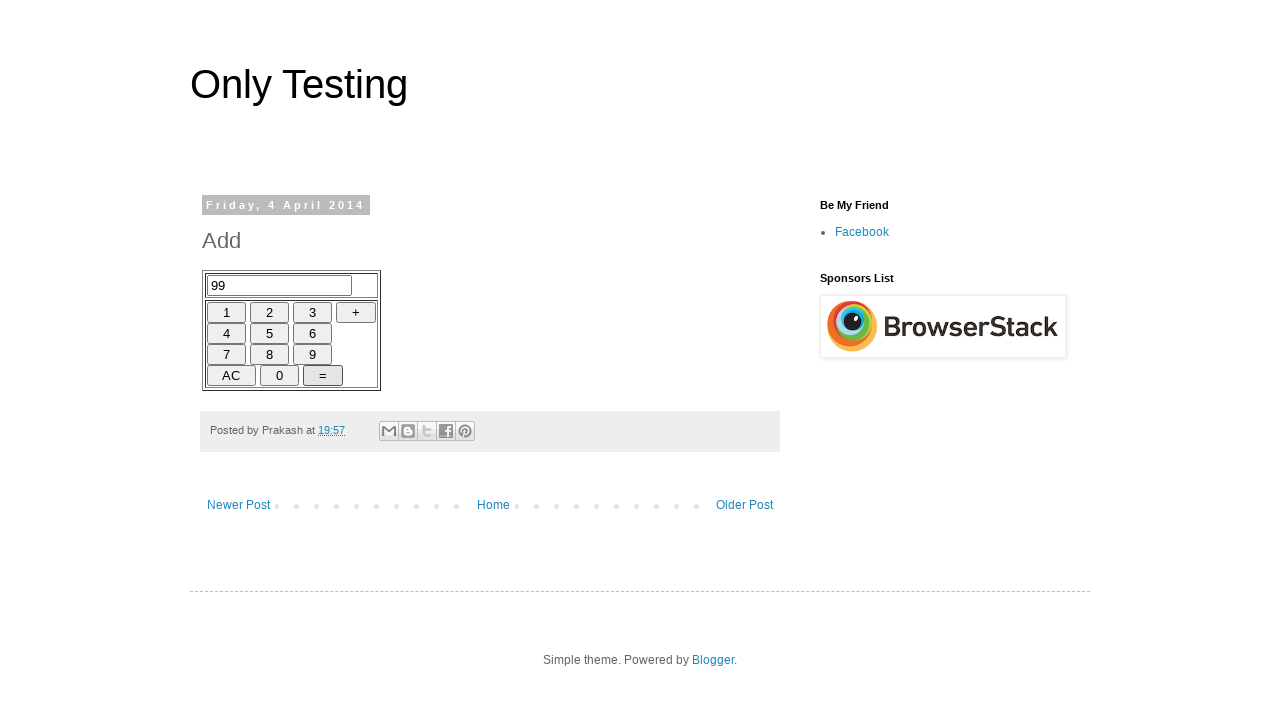

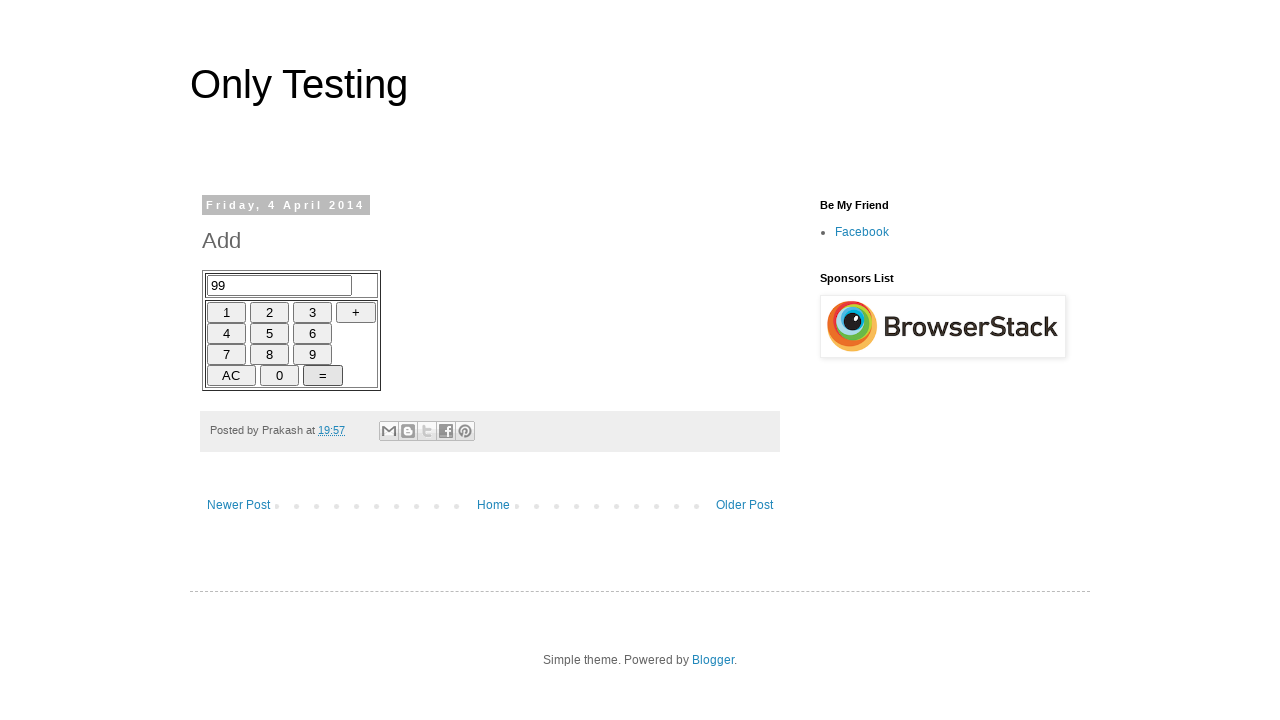